Tests the search functionality on the Laguna website by searching for a book title and verifying the search results

Starting URL: https://www.laguna.rs/

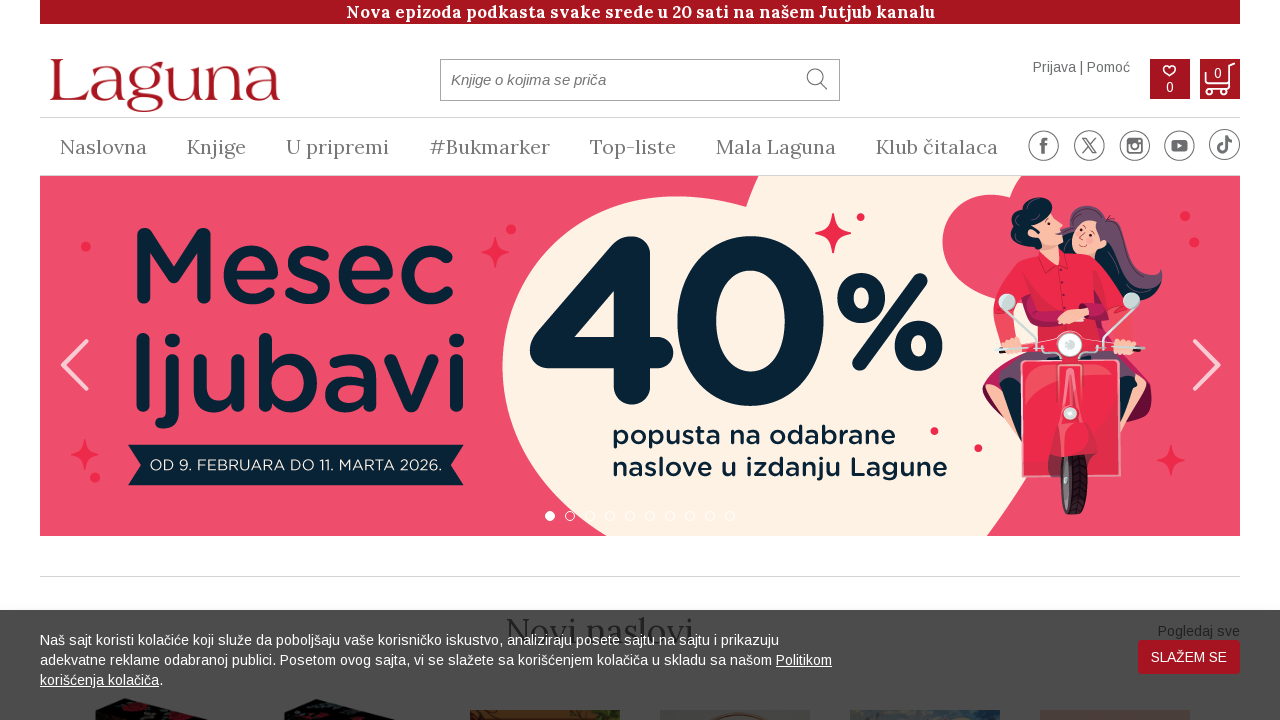

Clicked on search field at (640, 80) on #pretraga_rec
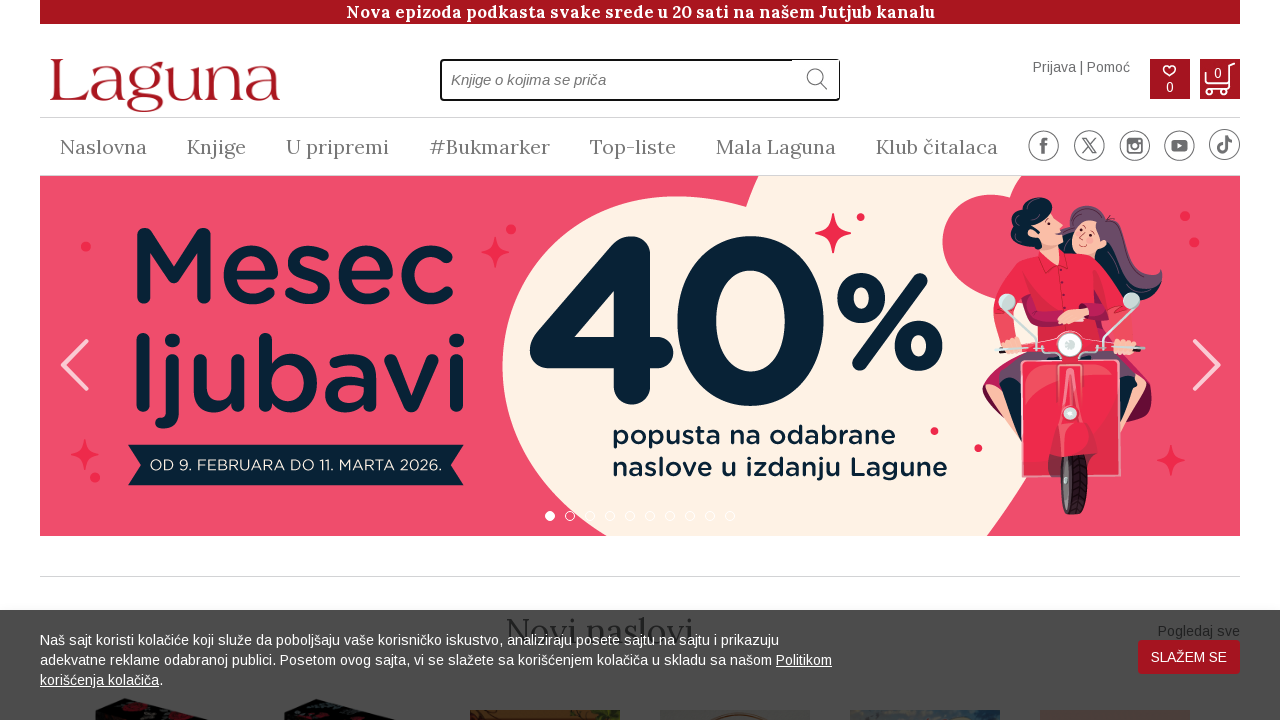

Filled search field with 'Umetnost pobede' on #pretraga_rec
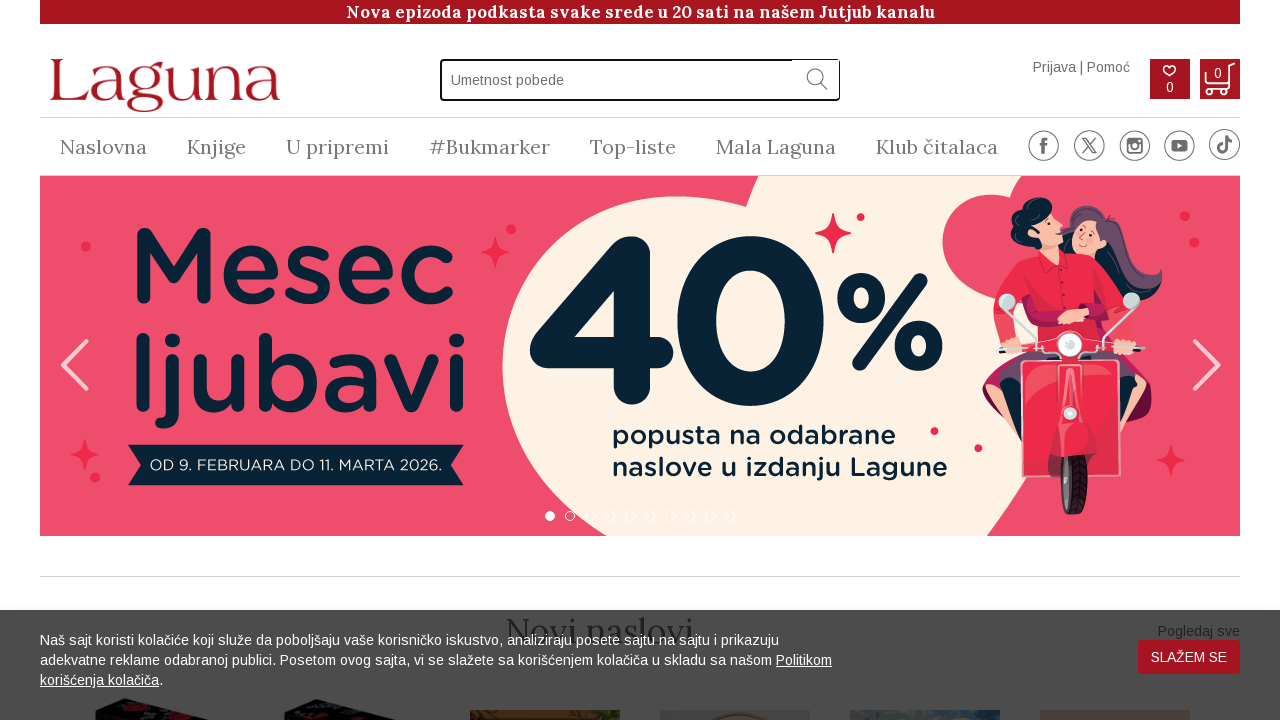

Submitted search form by pressing Enter on #pretraga_rec
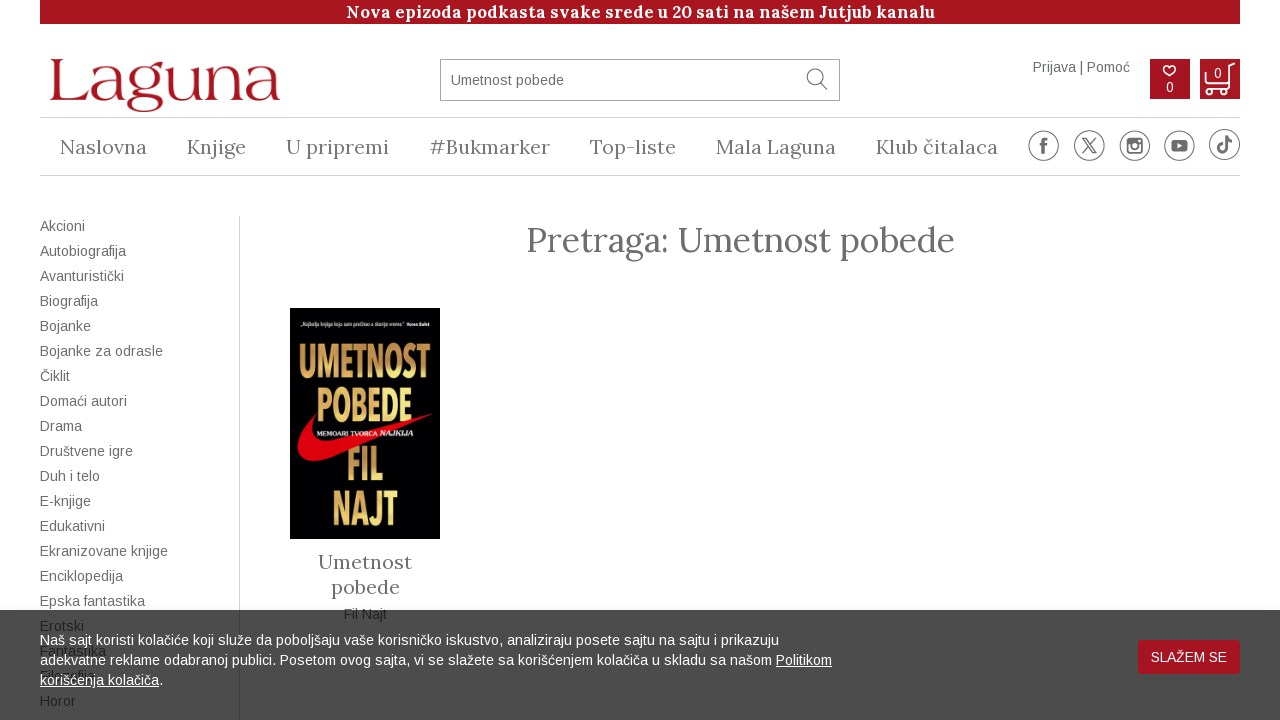

Search results loaded successfully
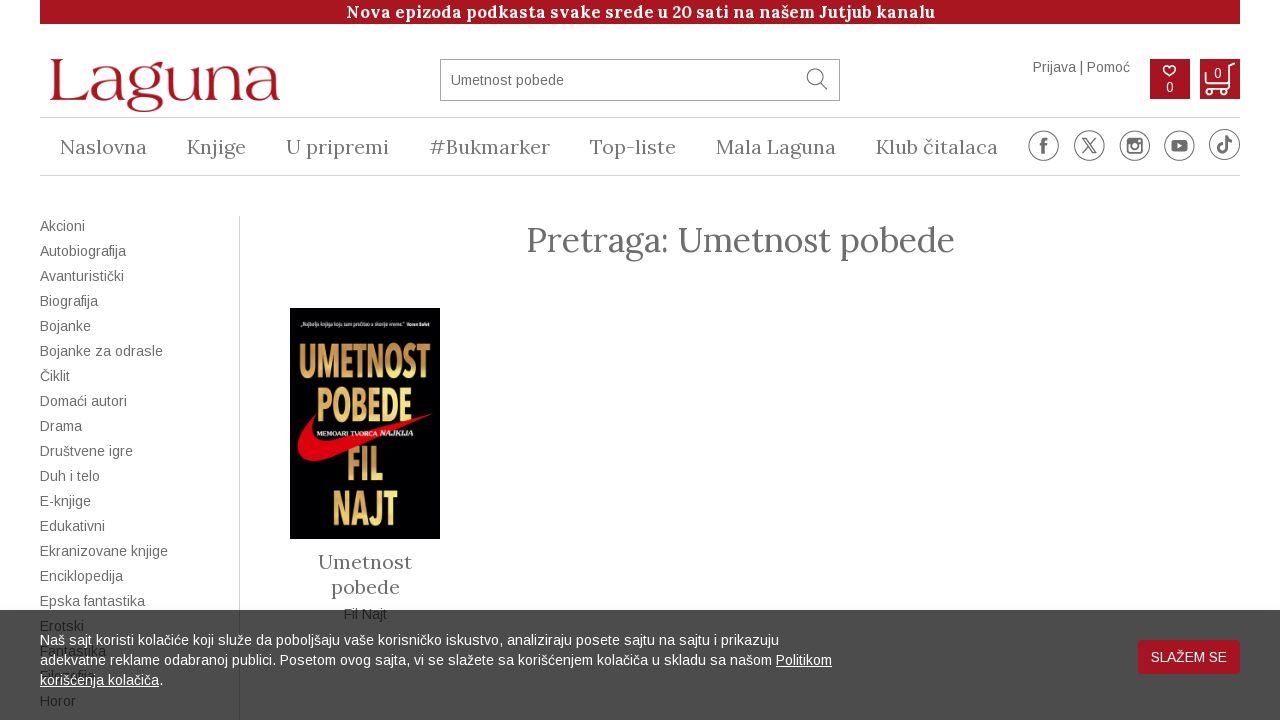

Verified book title 'Umetnost pobede' appears in search results
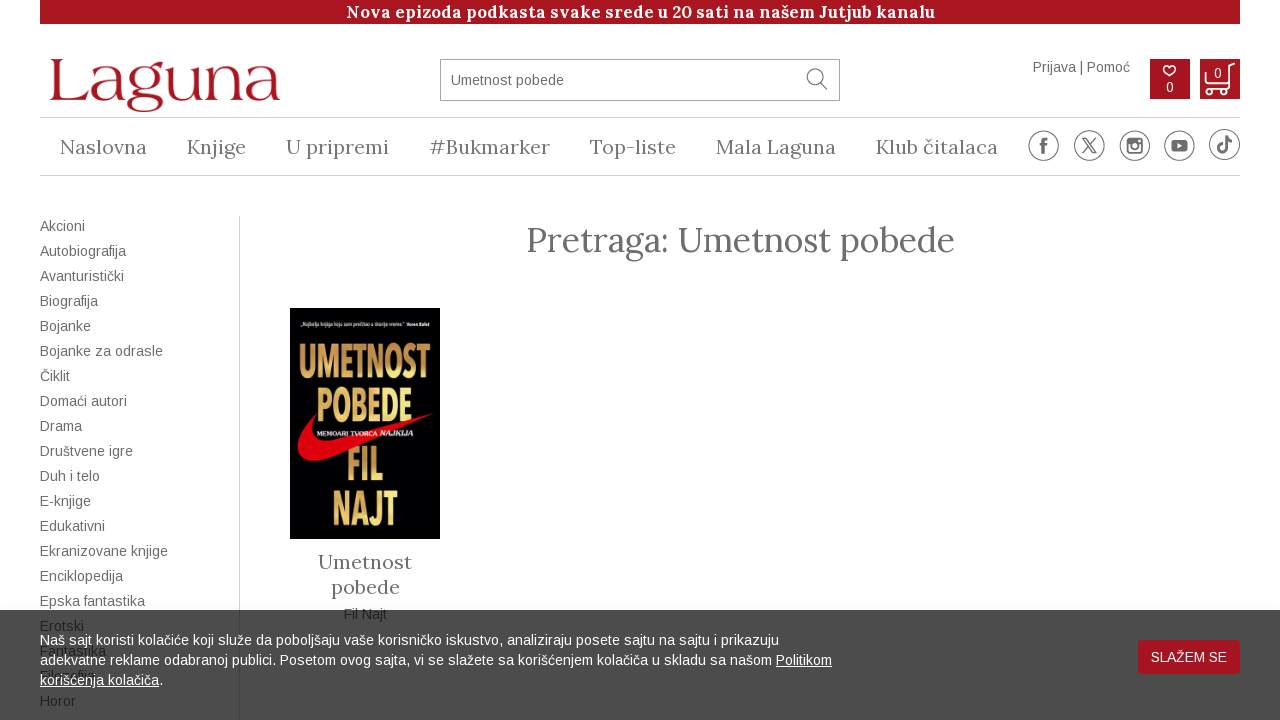

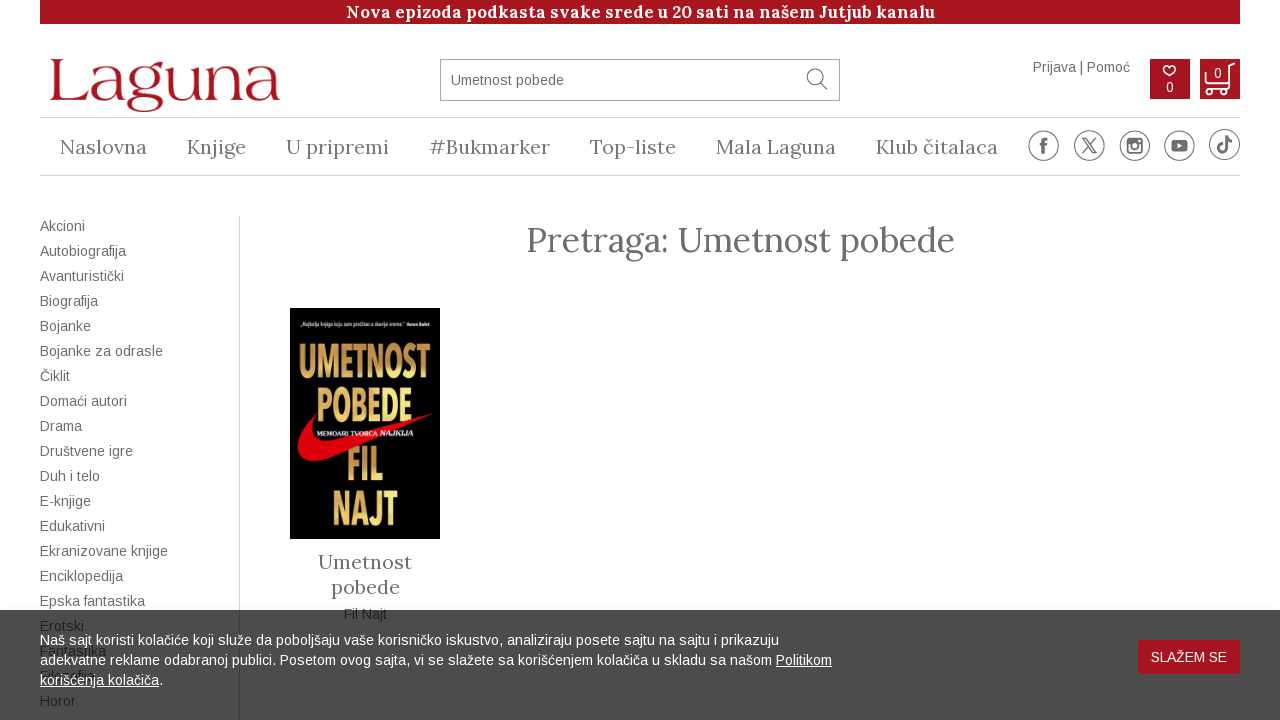